Tests the Radio Button functionality by selecting the "Impressive" radio option and verifying the selection message appears

Starting URL: https://demoqa.com/

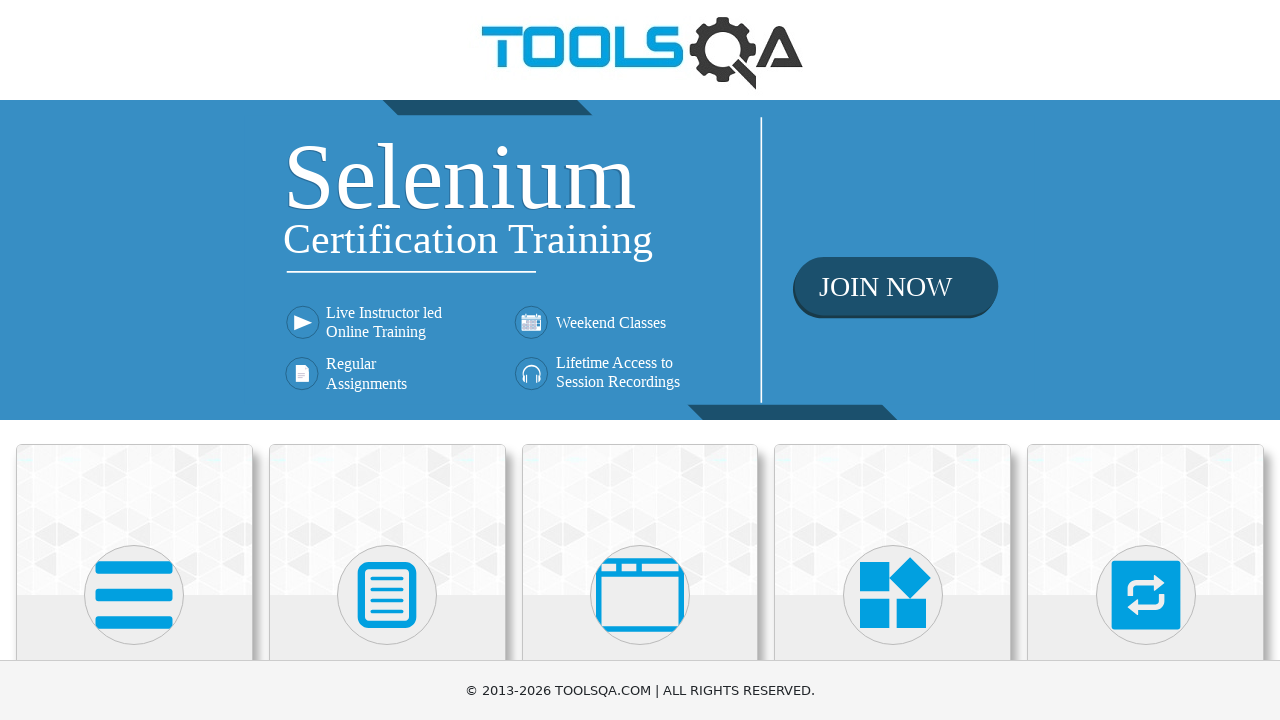

Clicked on Elements section at (134, 360) on text=Elements
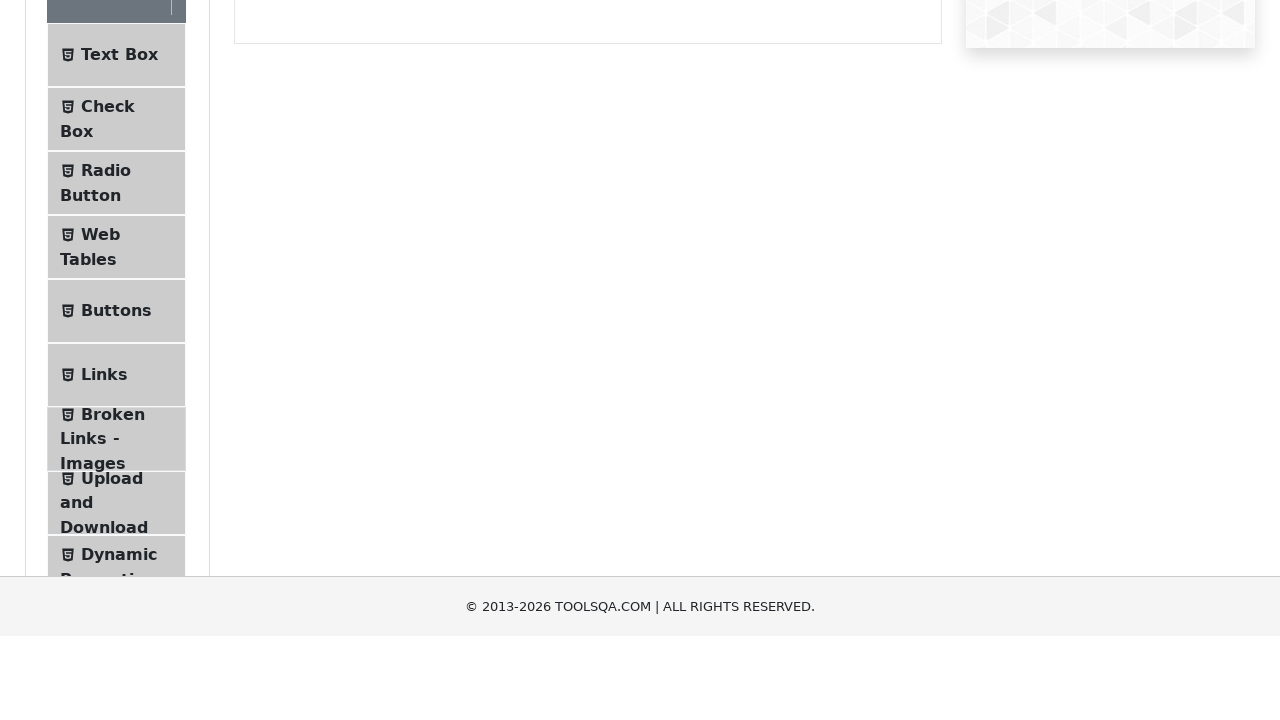

Clicked on Radio Button option at (106, 376) on text=Radio Button
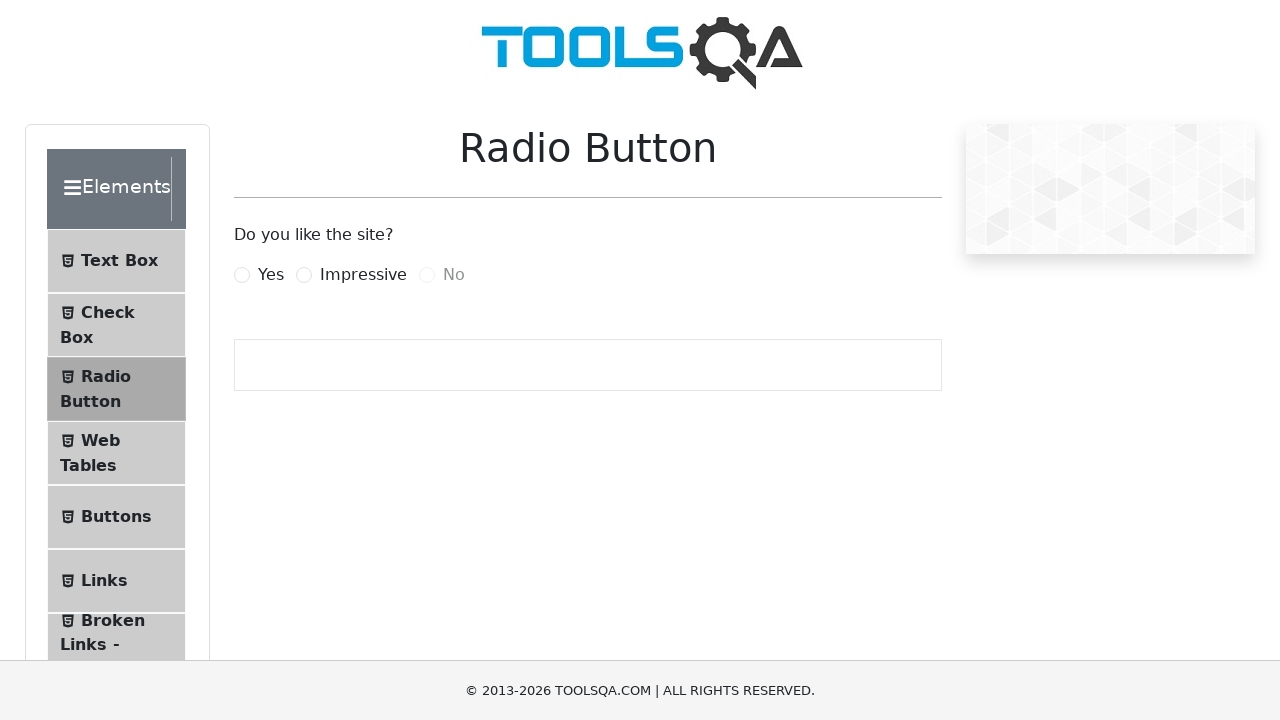

Selected the 'Impressive' radio button at (363, 275) on internal:text="Impressive"i
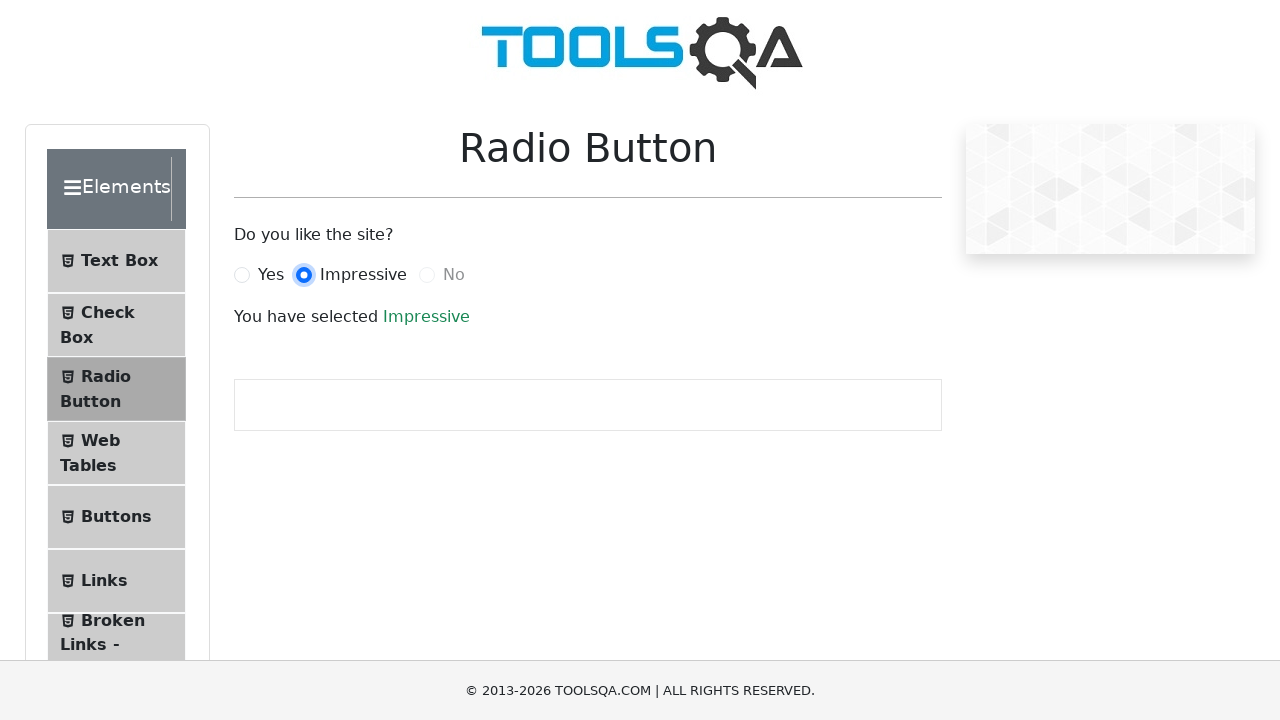

Verified selection message 'You have selected Impressive' is visible
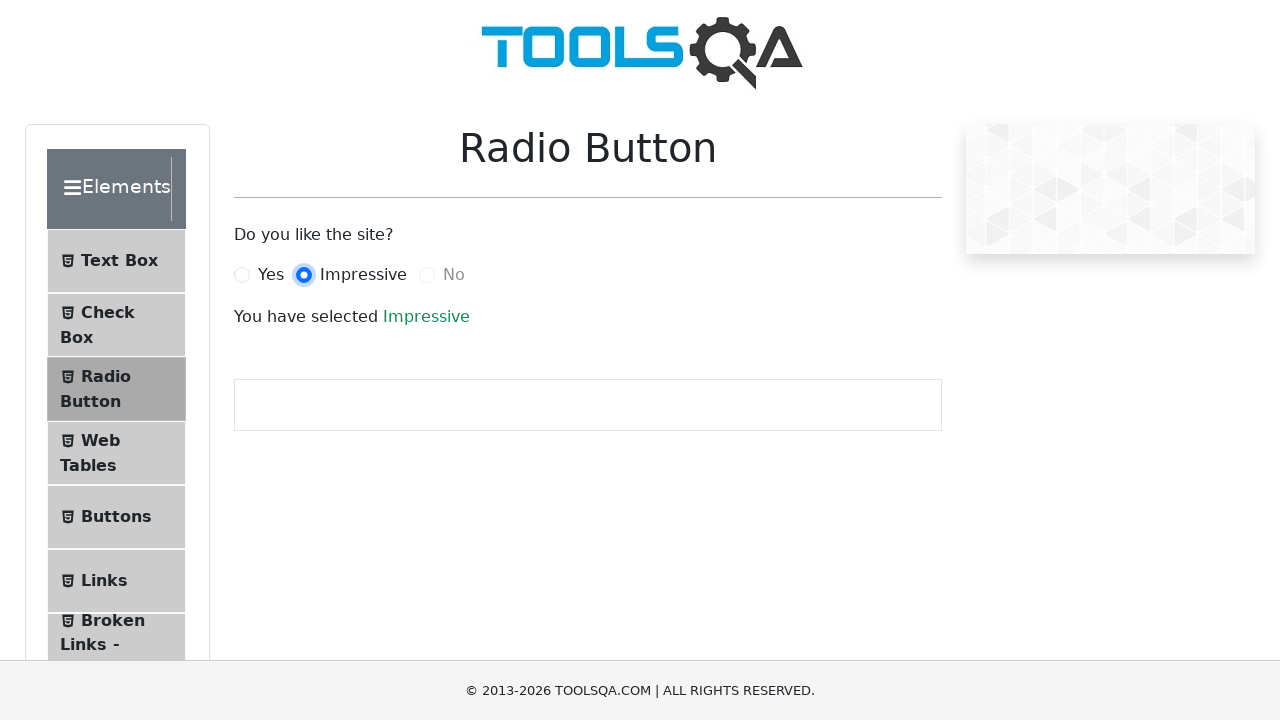

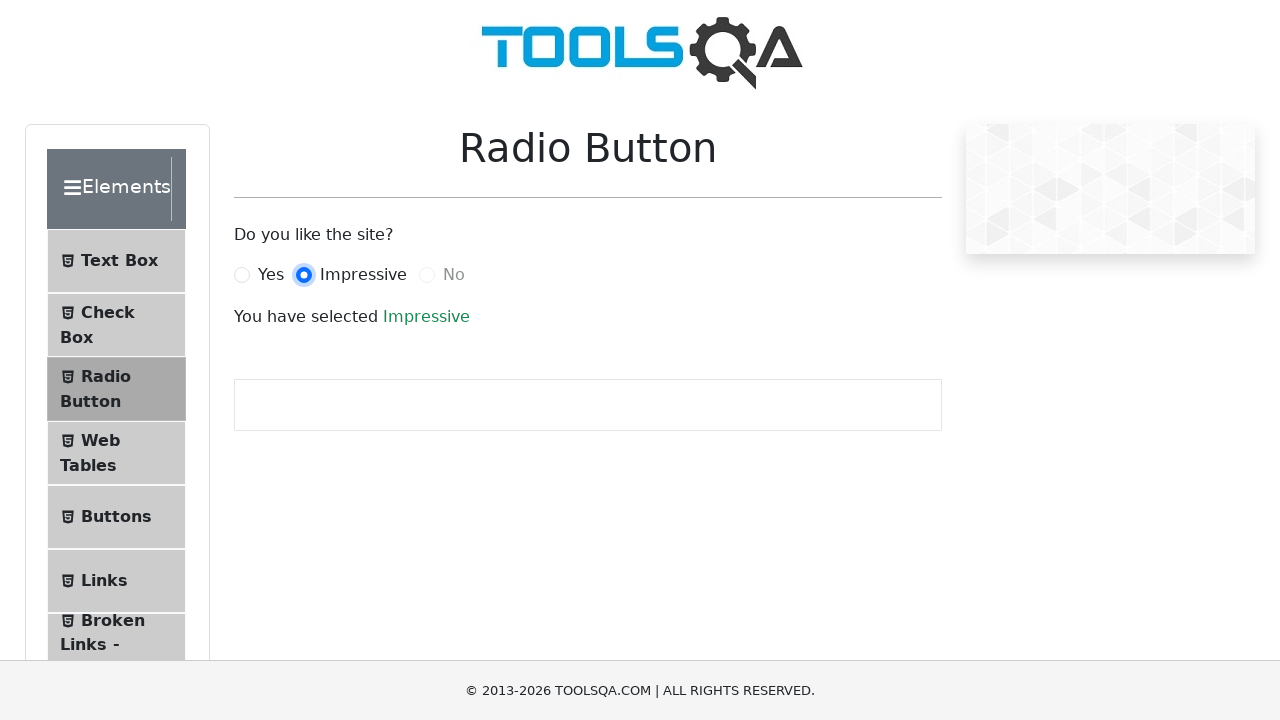